Automates playing Cookie Clicker game by clicking the cookie, selecting language, and purchasing upgrades over a 5-minute period

Starting URL: https://ozh.github.io/cookieclicker/

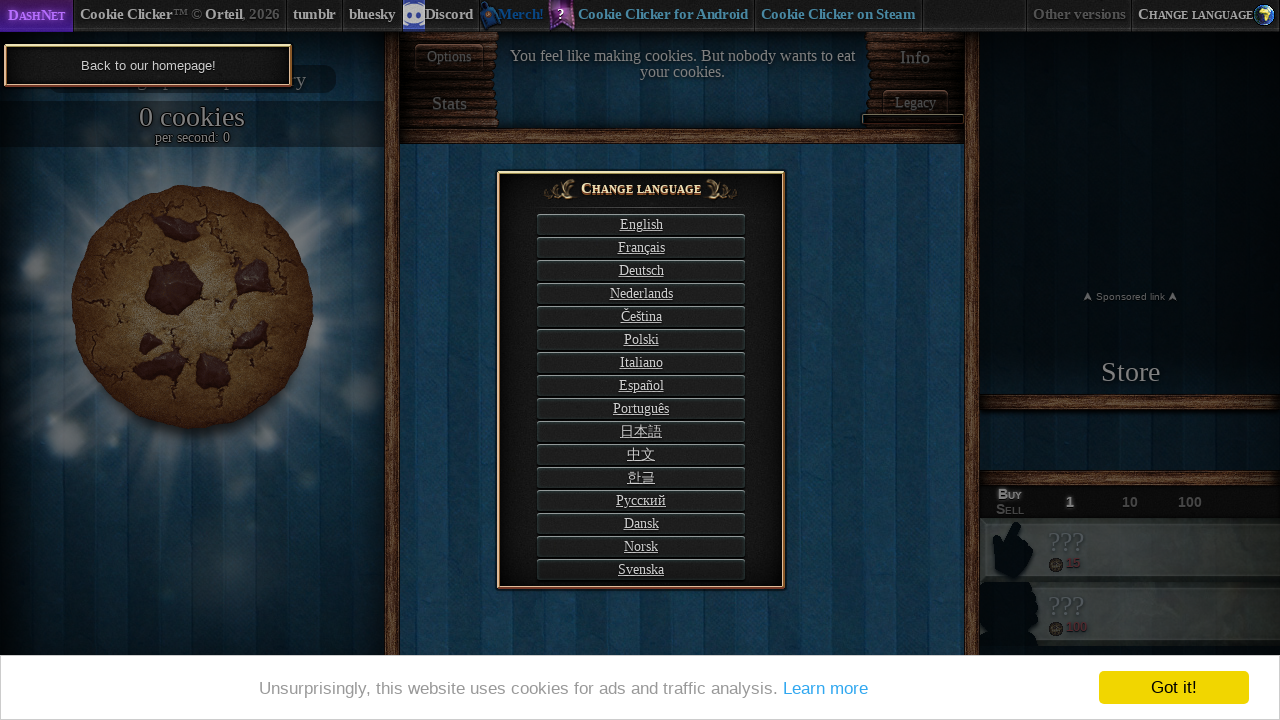

Waited for page to load (2 seconds)
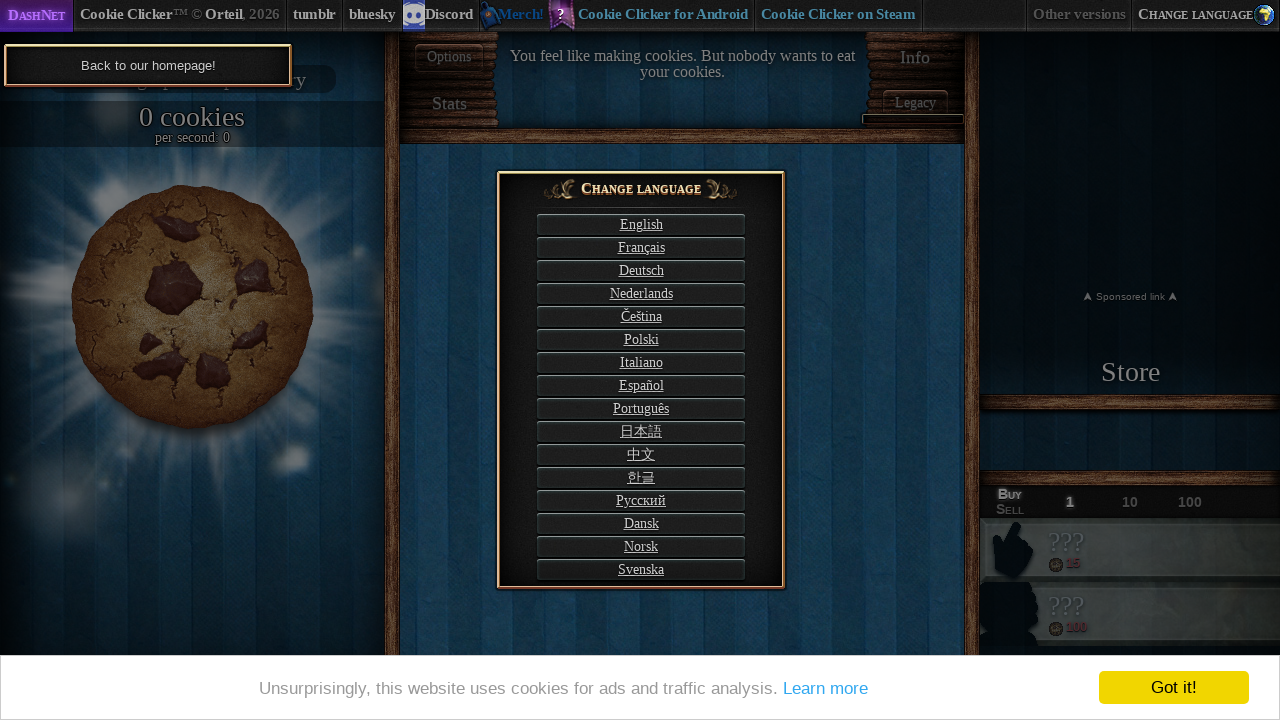

Clicked Portuguese (PT-BR) language selector at (641, 408) on #langSelect-PT-BR
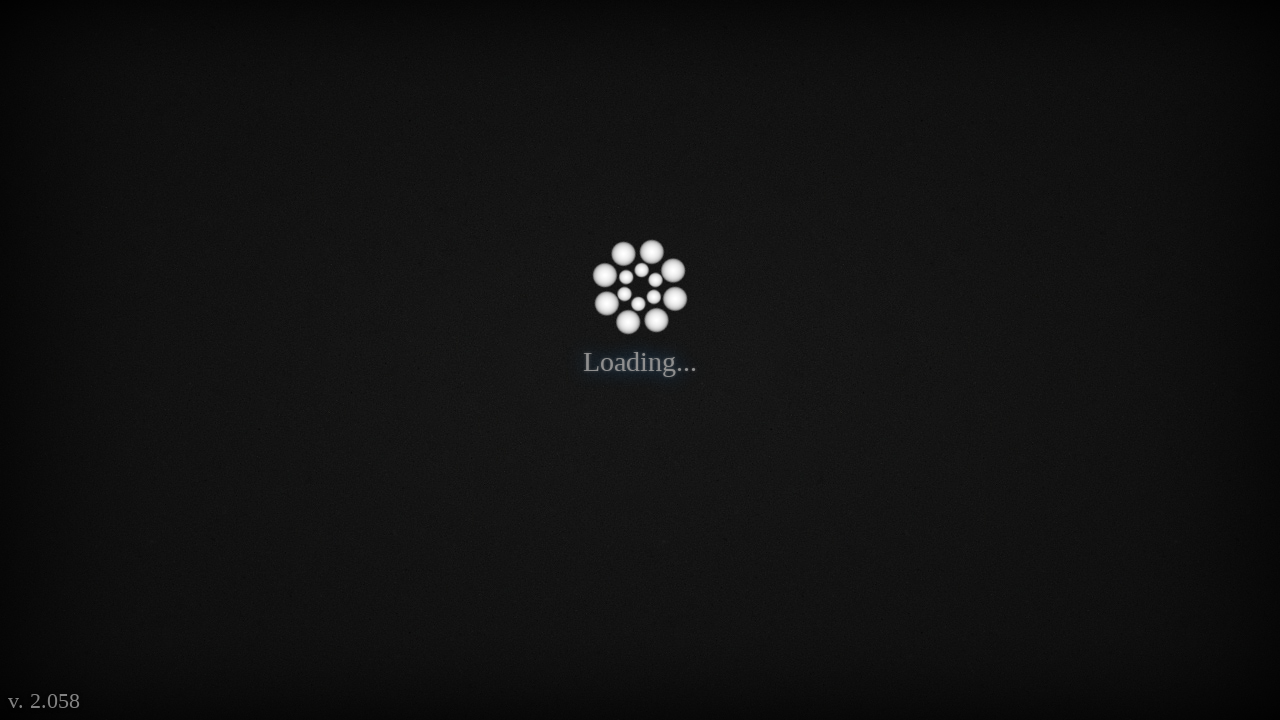

Waited for language change to apply (2 seconds)
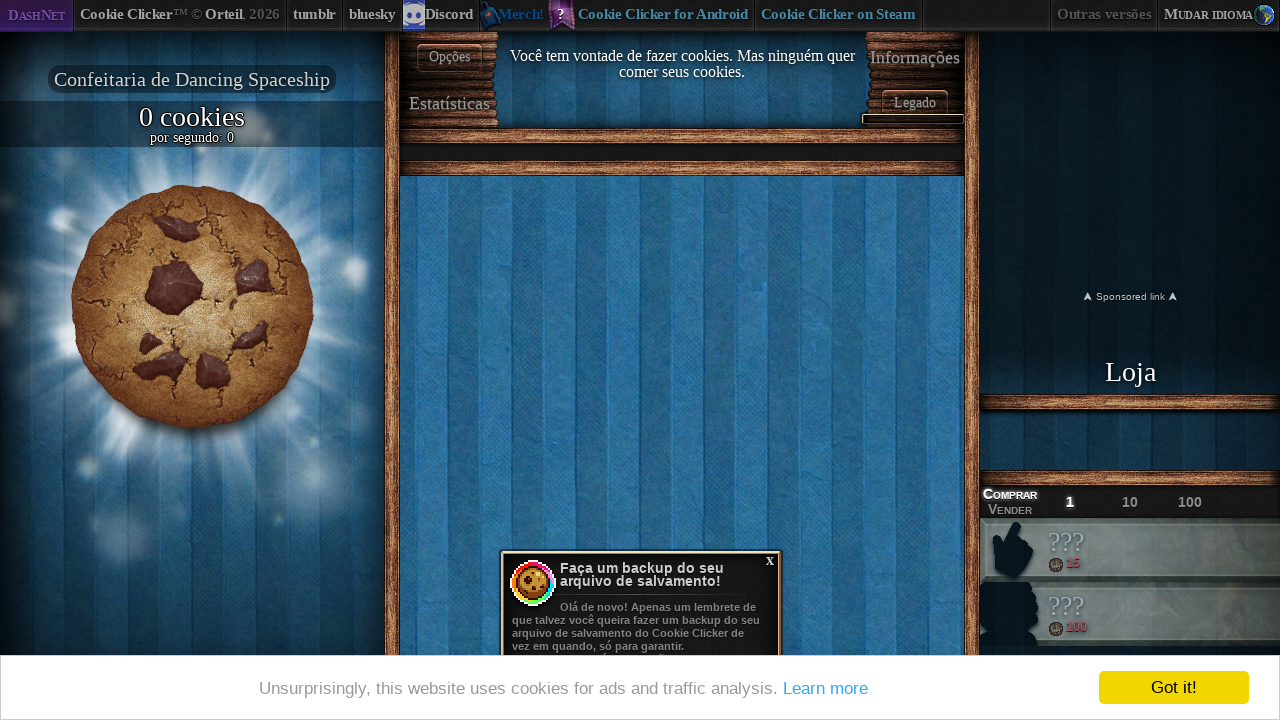

Located the big cookie element
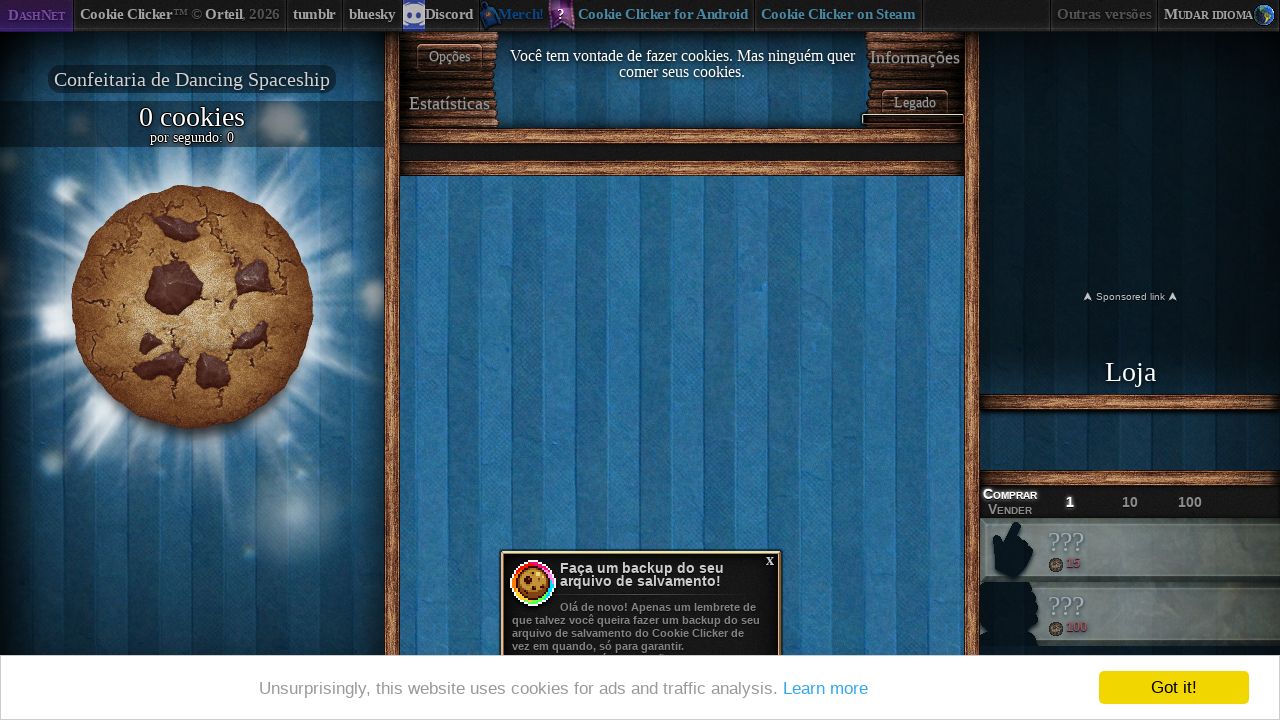

Completed cookie clicking cycle 1 (100 clicks over 10 seconds) at (192, 307) on #bigCookie
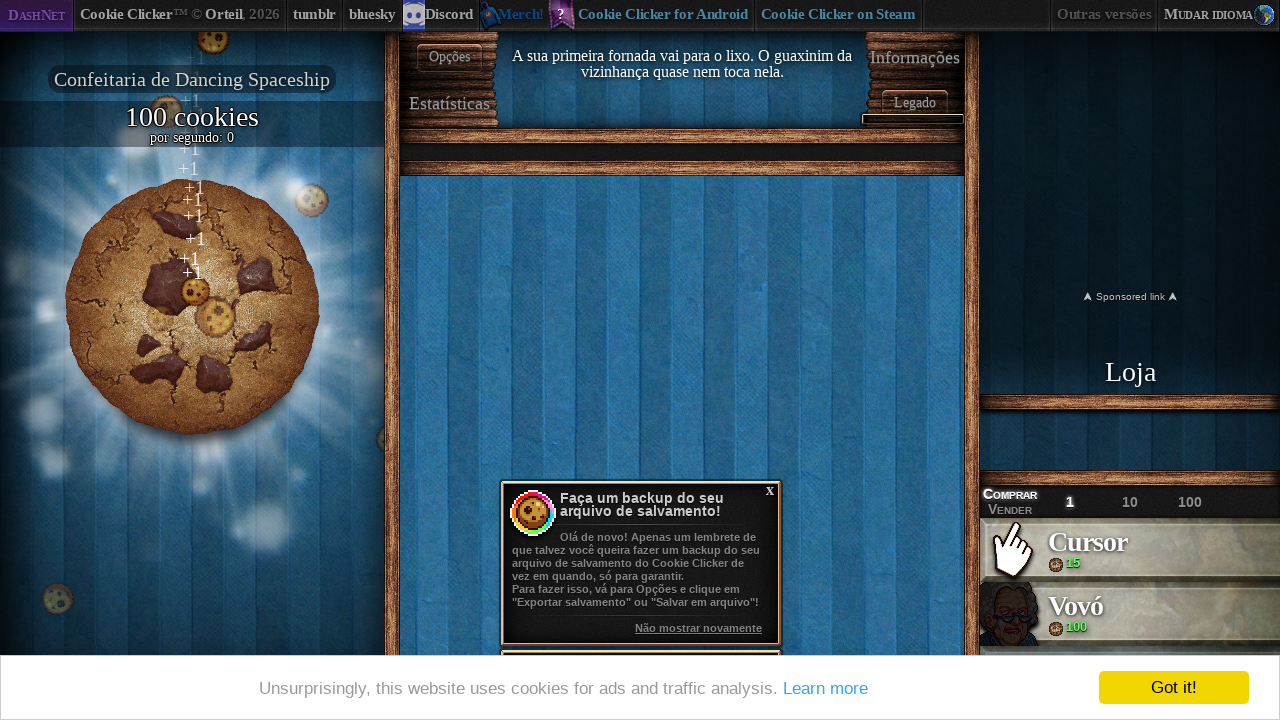

Purchased an upgrade (clicked store item 2) at (1130, 614) on .storeSection .enabled >> nth=1
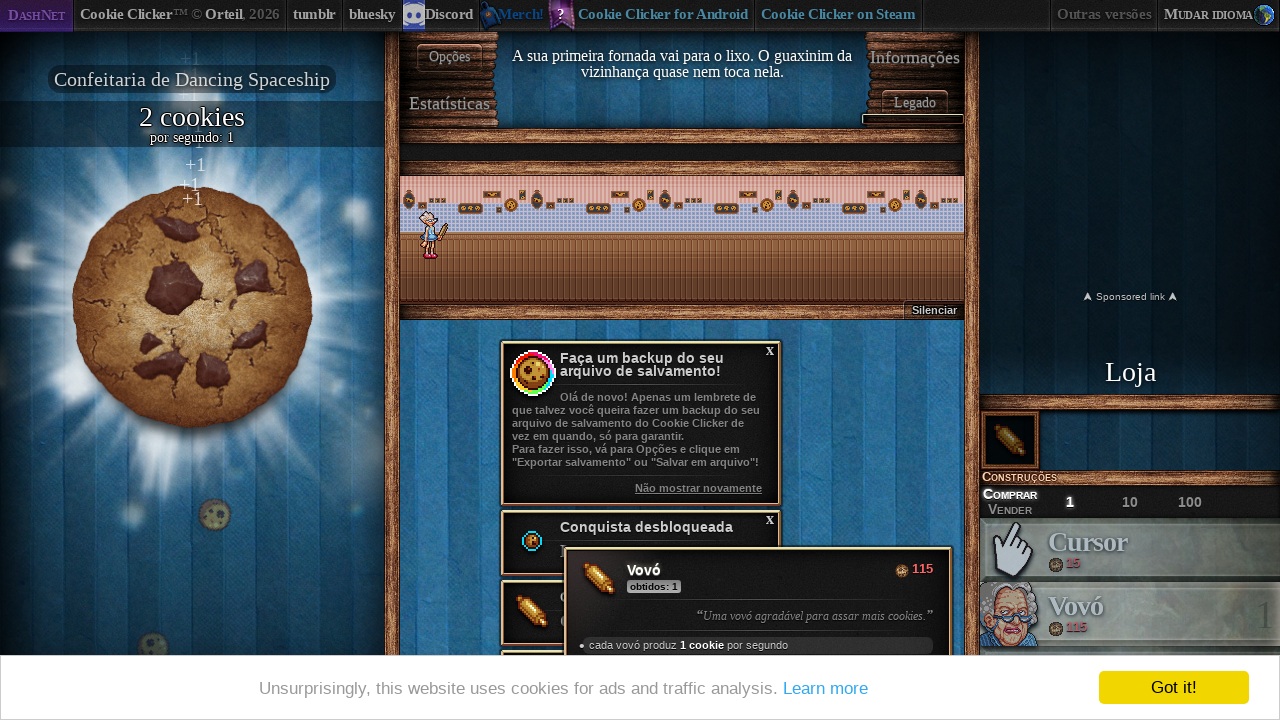

Completed cookie clicking cycle 2 (100 clicks over 10 seconds) at (192, 307) on #bigCookie
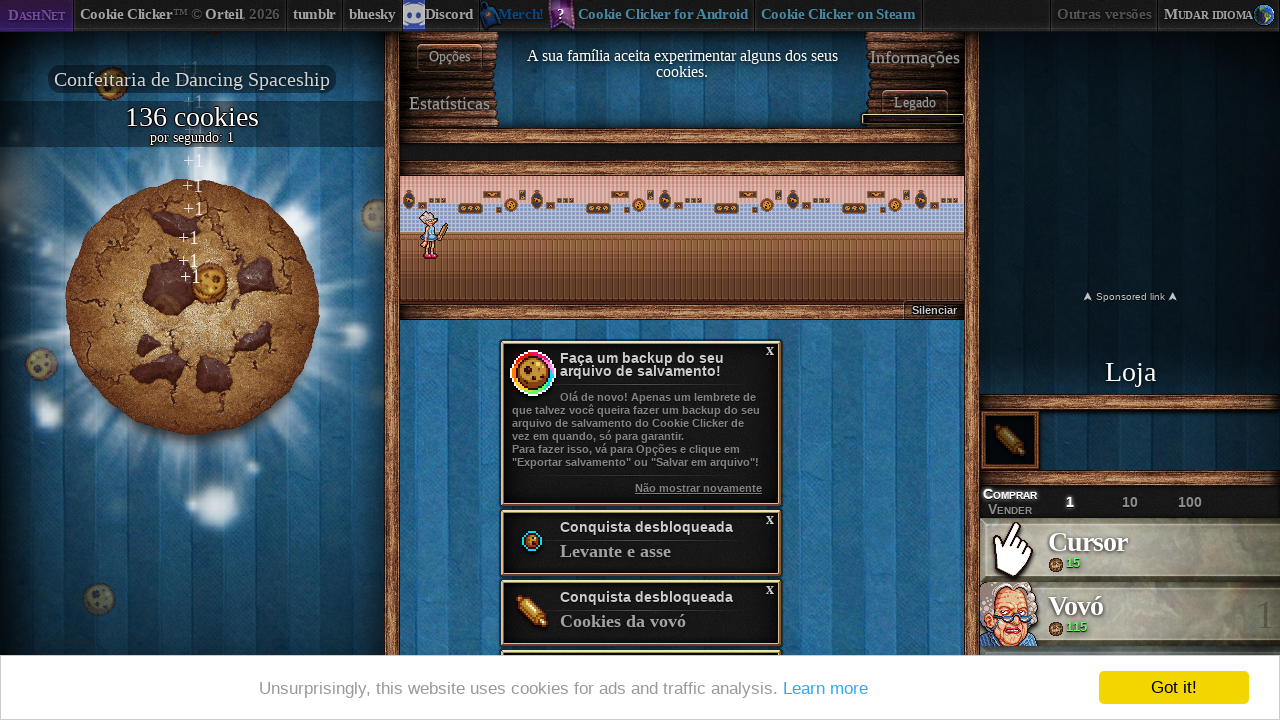

Purchased an upgrade (clicked store item 2) at (1130, 614) on .storeSection .enabled >> nth=1
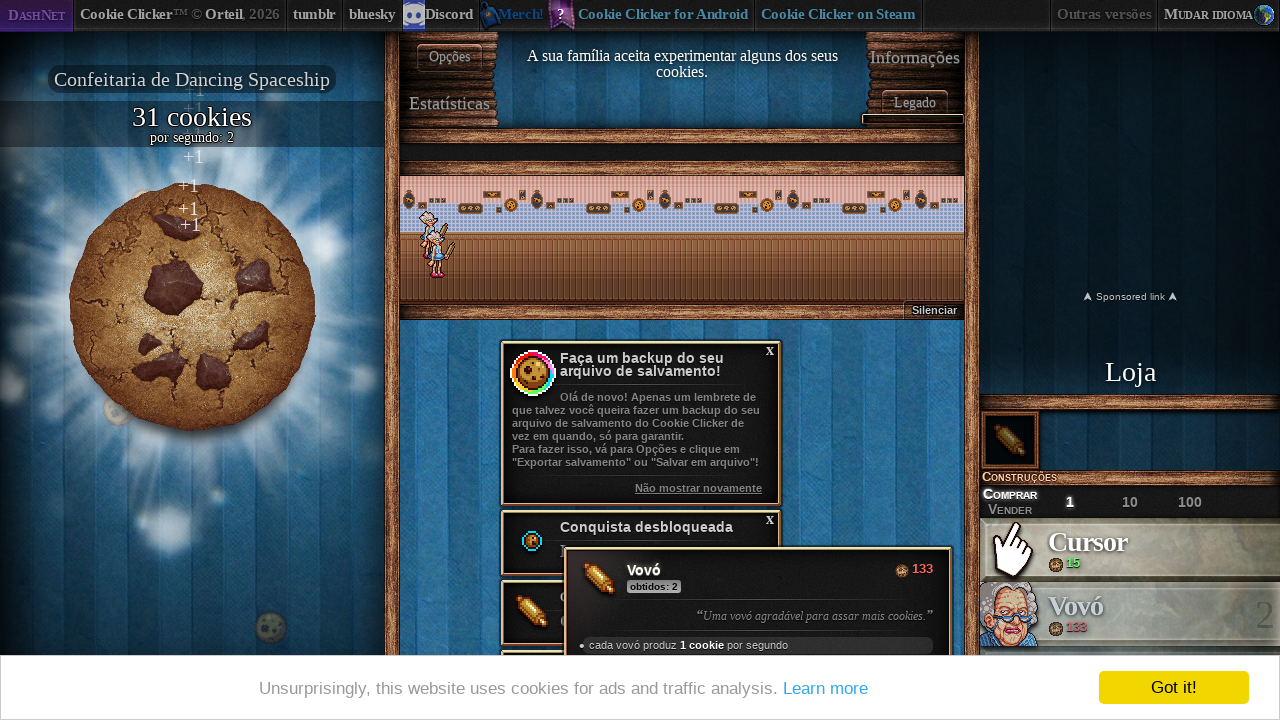

Completed cookie clicking cycle 3 (100 clicks over 10 seconds) at (192, 307) on #bigCookie
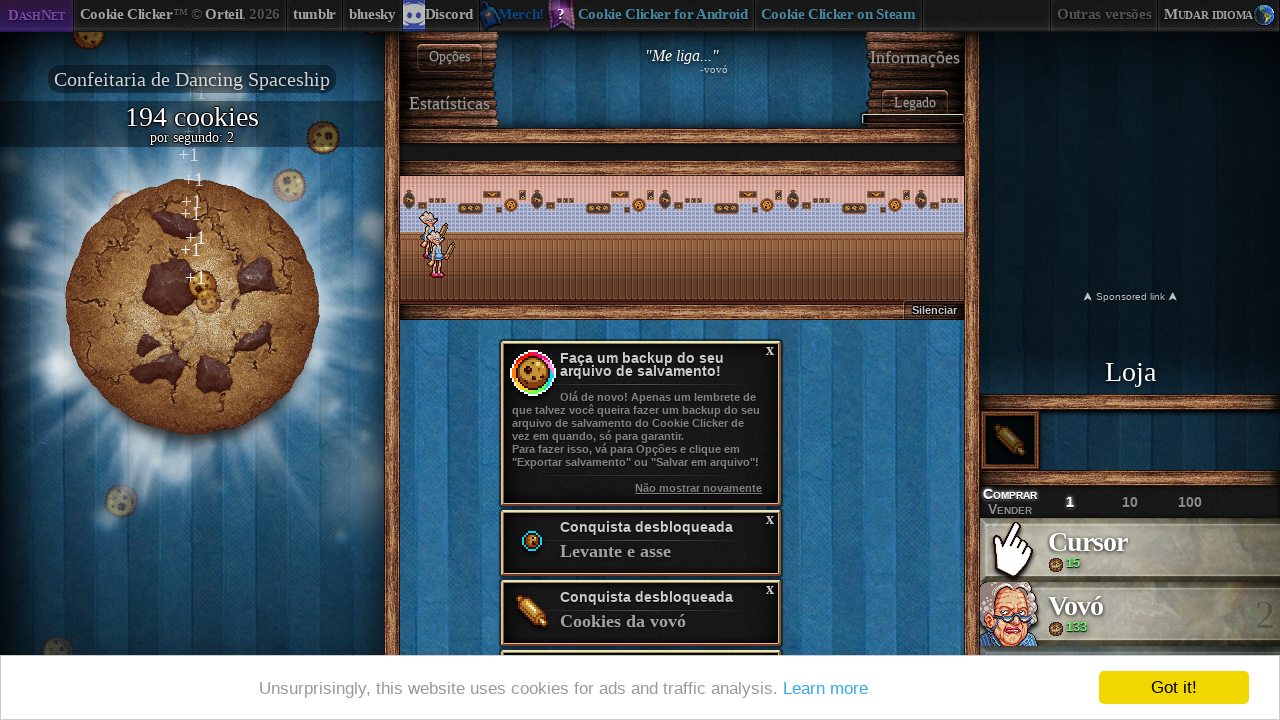

Purchased an upgrade (clicked store item 2) at (1130, 614) on .storeSection .enabled >> nth=1
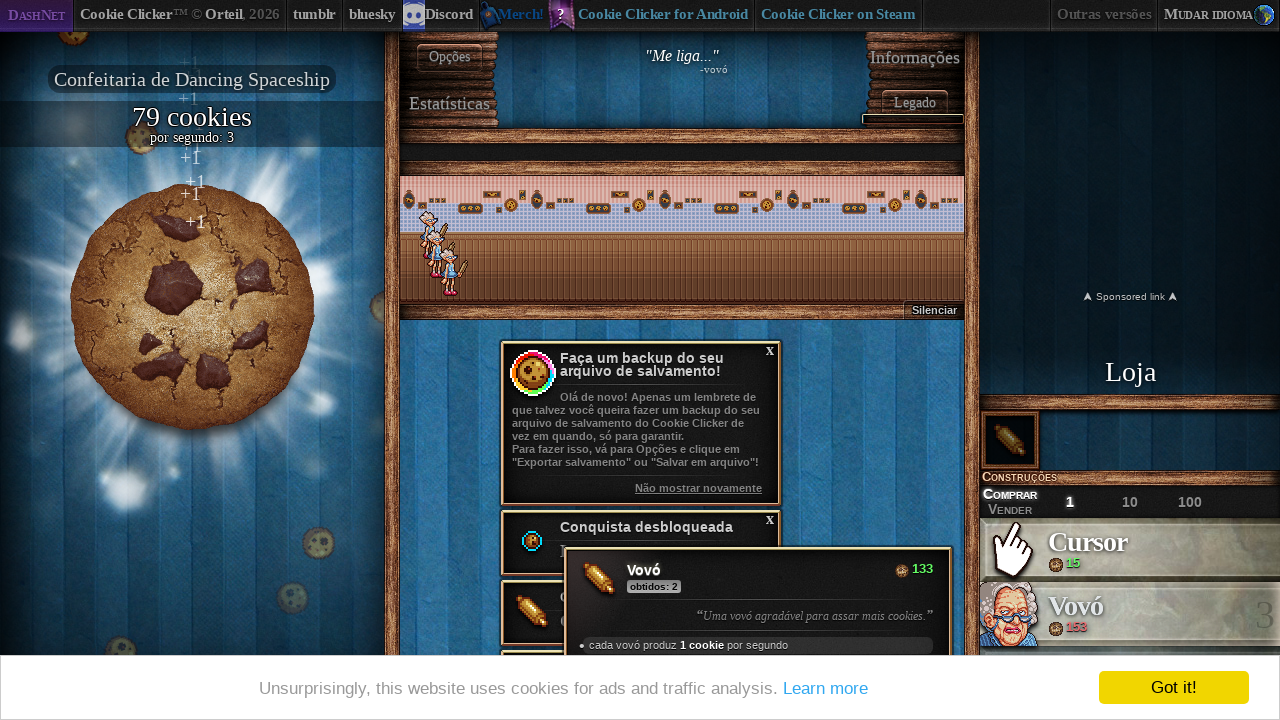

Located cookies per second element
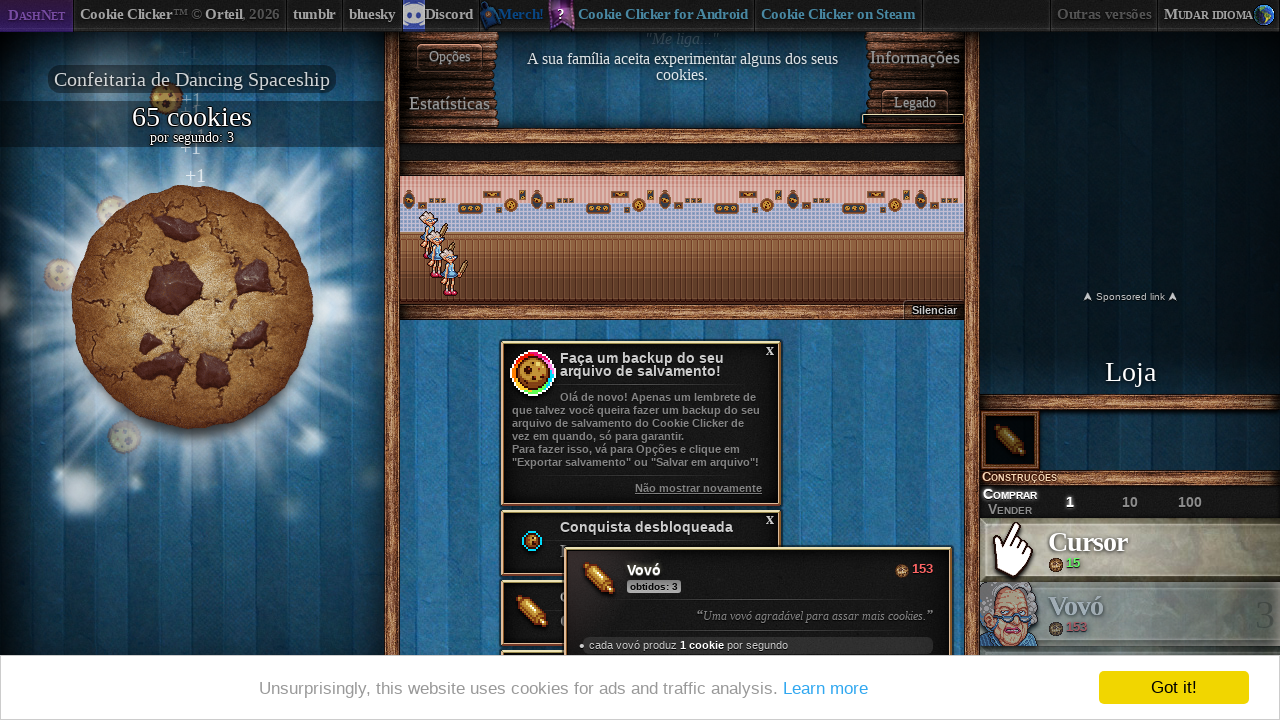

Waited for cookies per second element to be visible
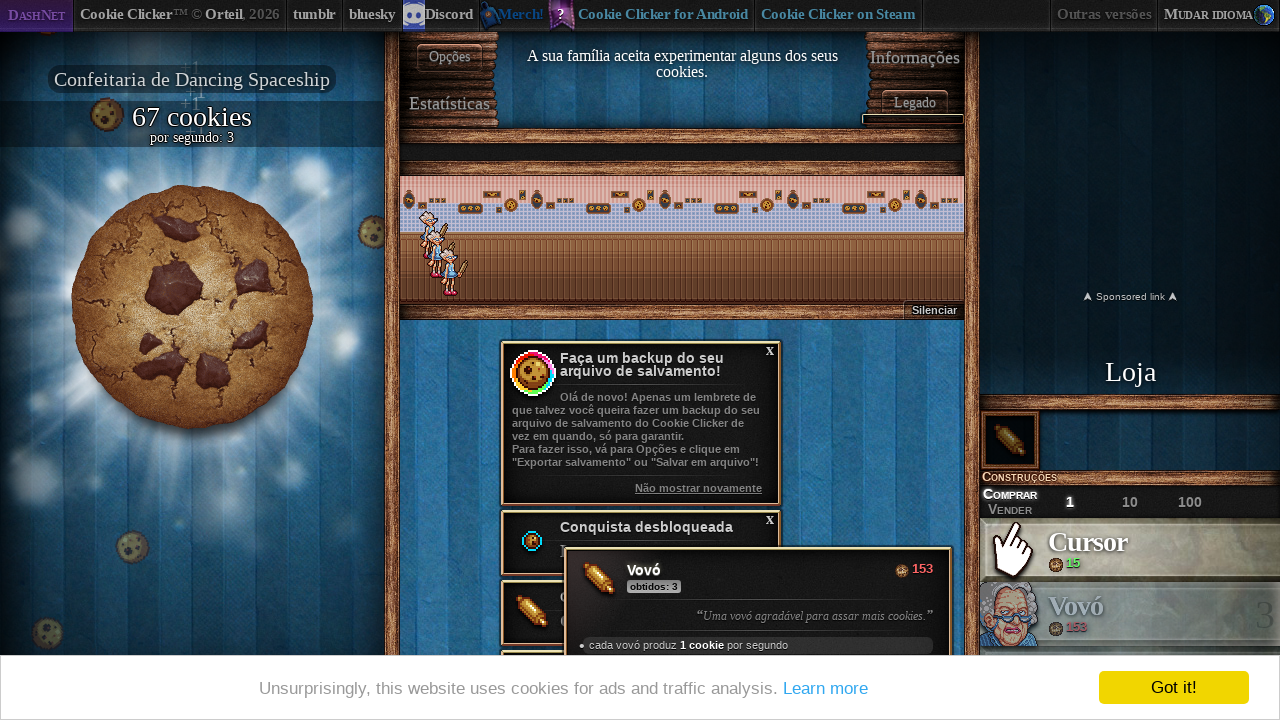

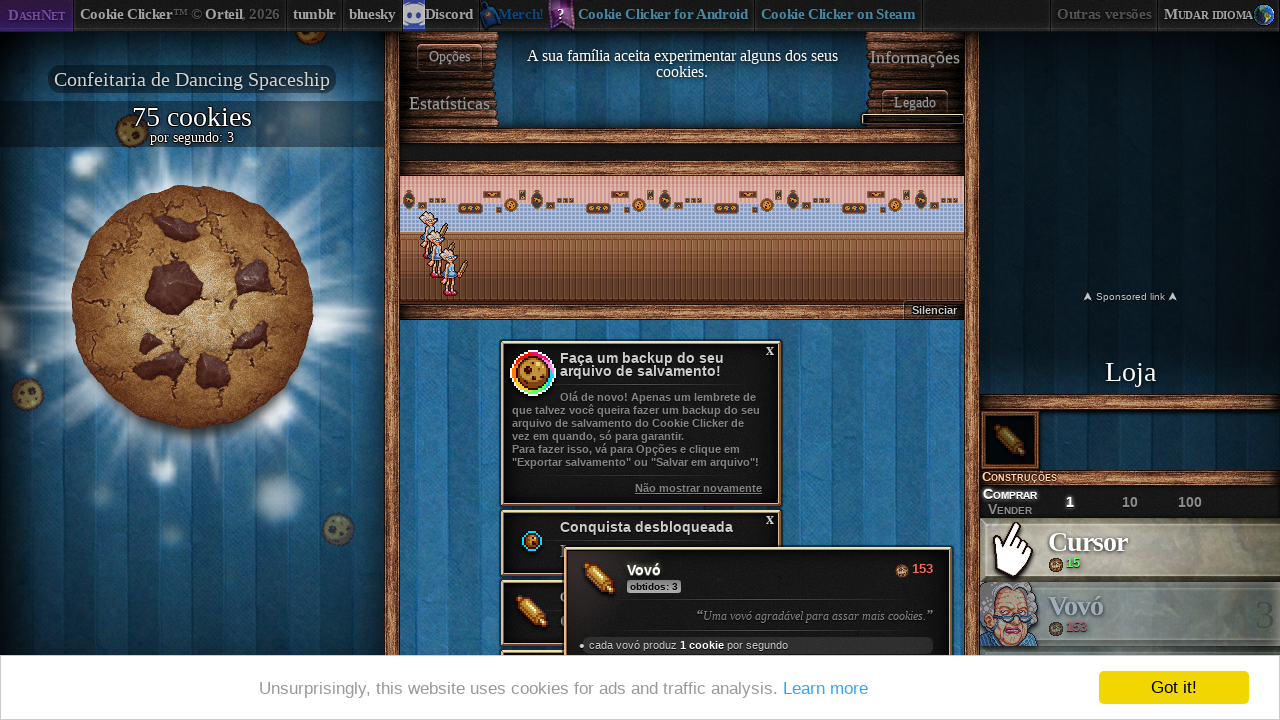